Verifies that the table column heading names match expected values

Starting URL: https://the-internet.herokuapp.com/challenging_dom

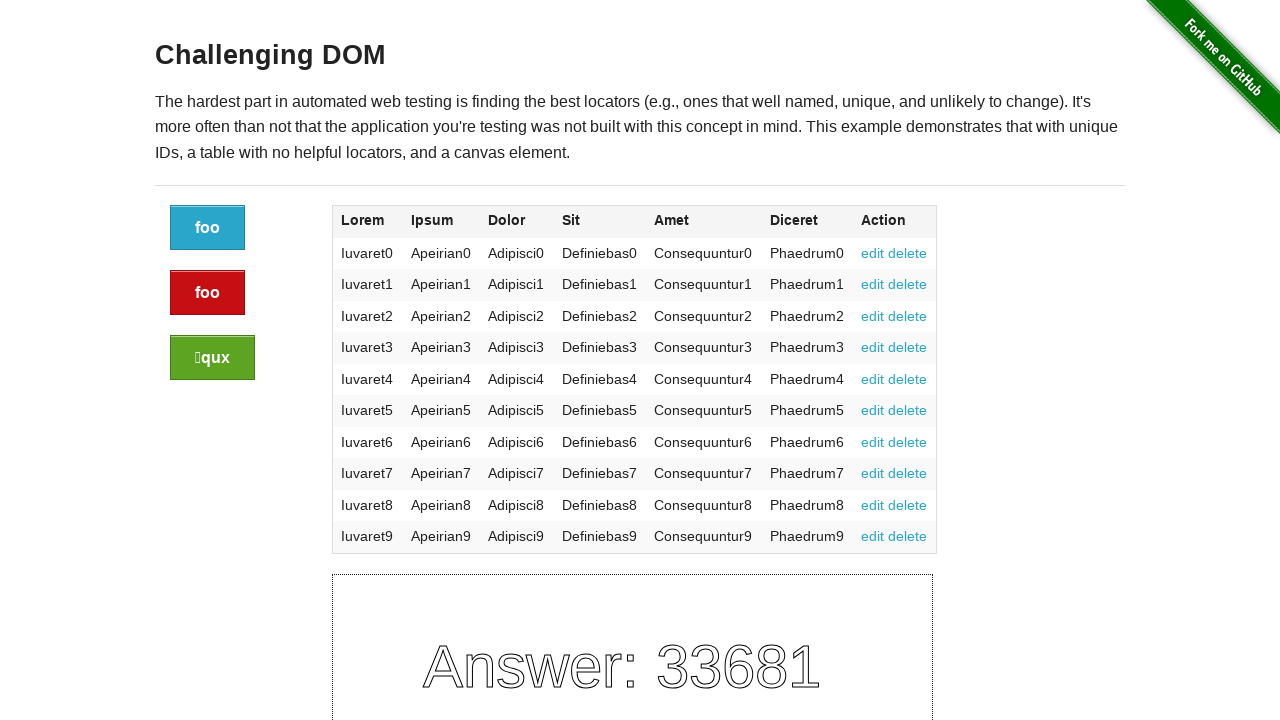

Navigated to the challenging DOM test page
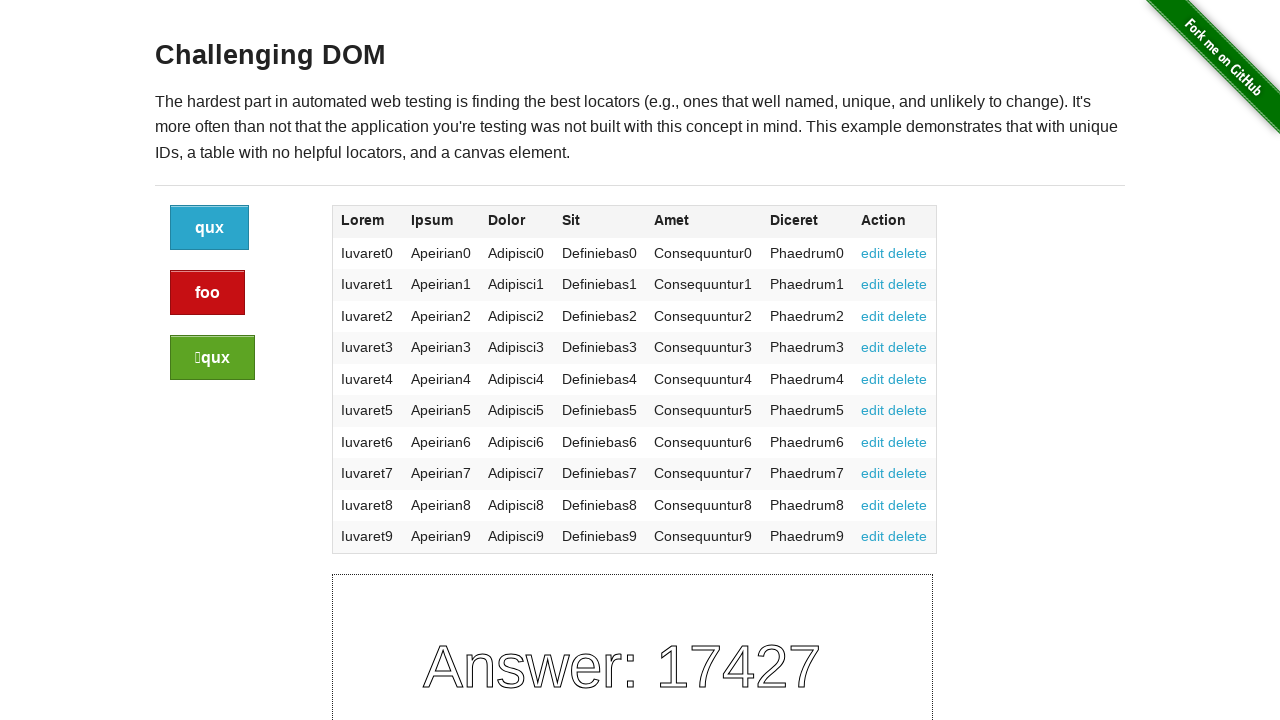

Table headers are now visible
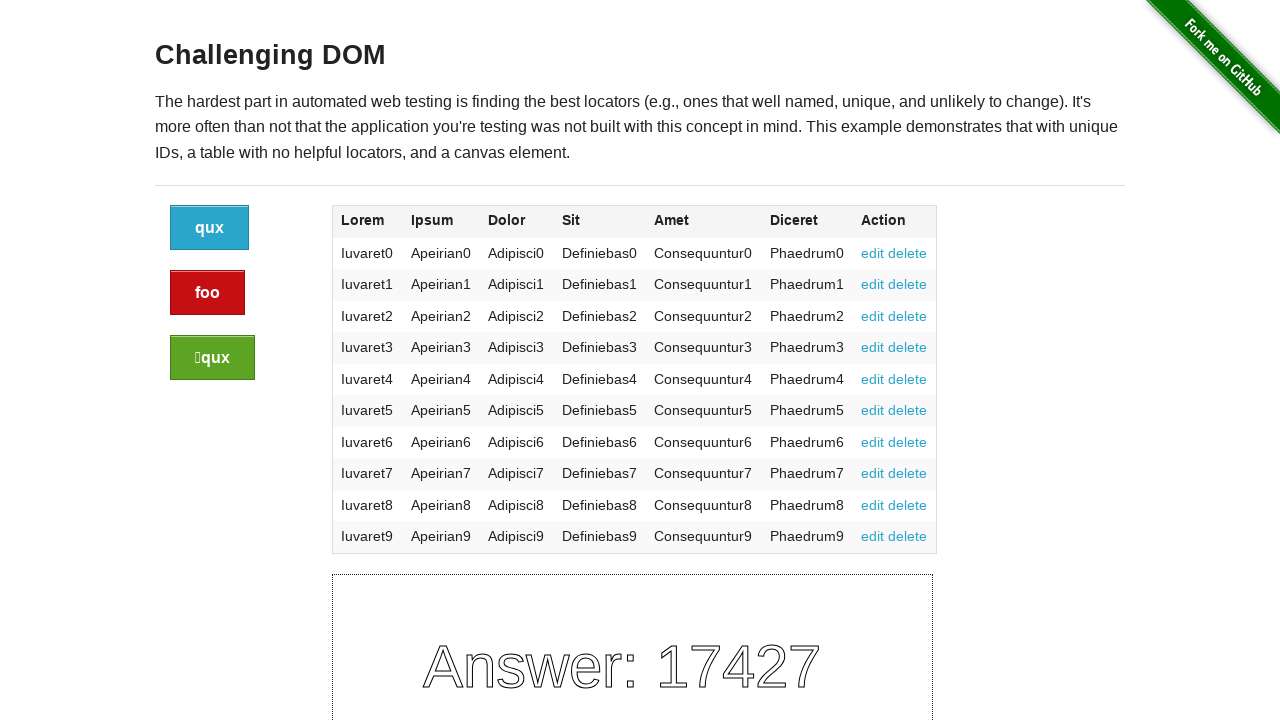

Located 7 table headers
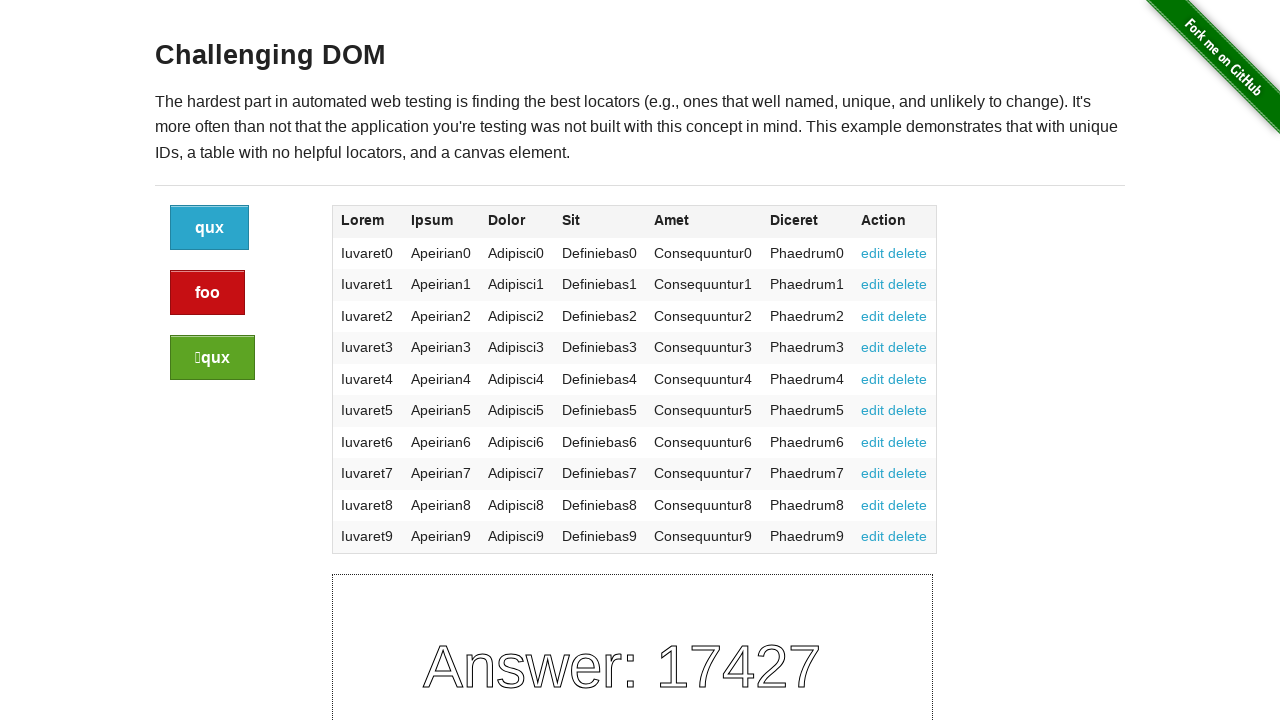

Retrieved text from header 1: 'Lorem'
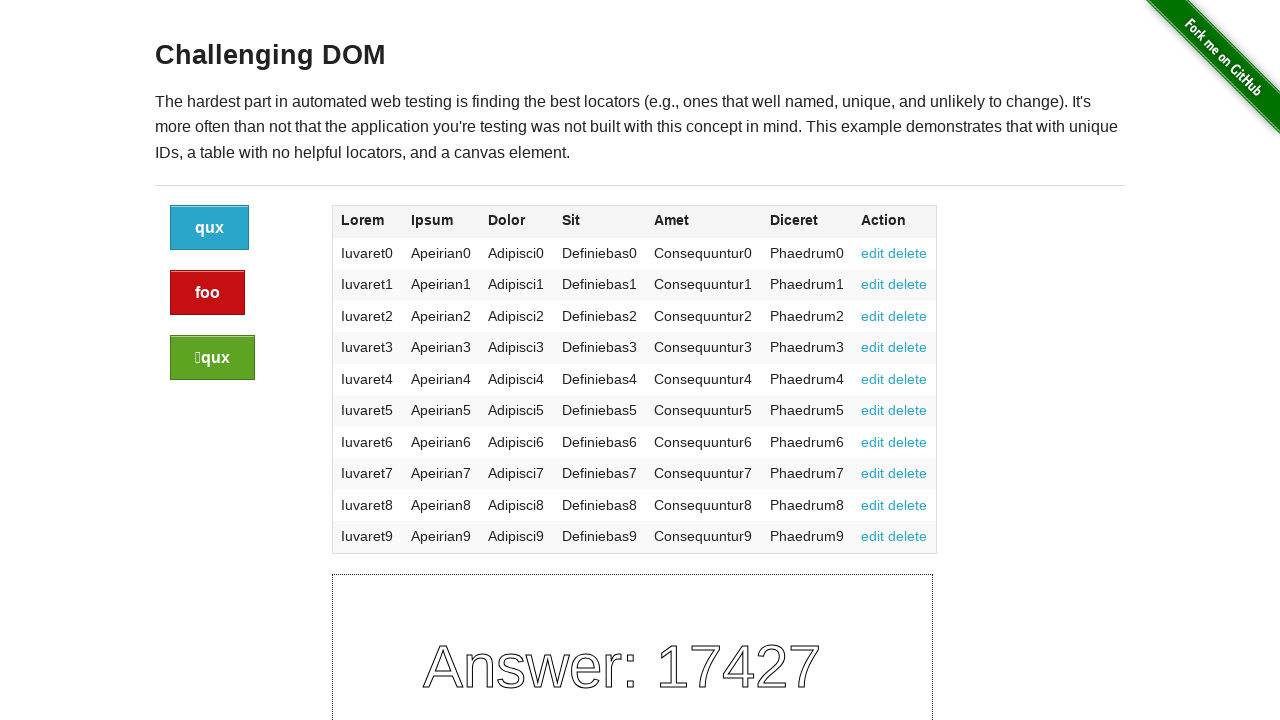

Verified that 'Lorem' is in expected headings list
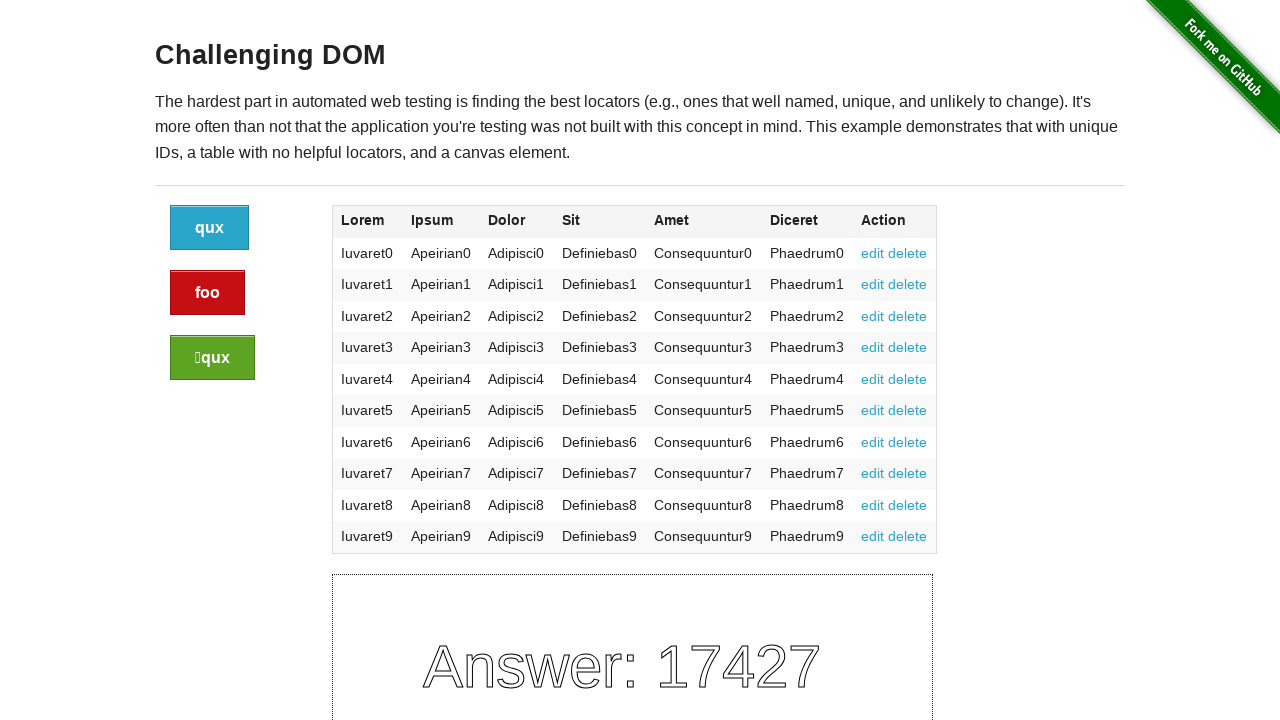

Retrieved text from header 2: 'Ipsum'
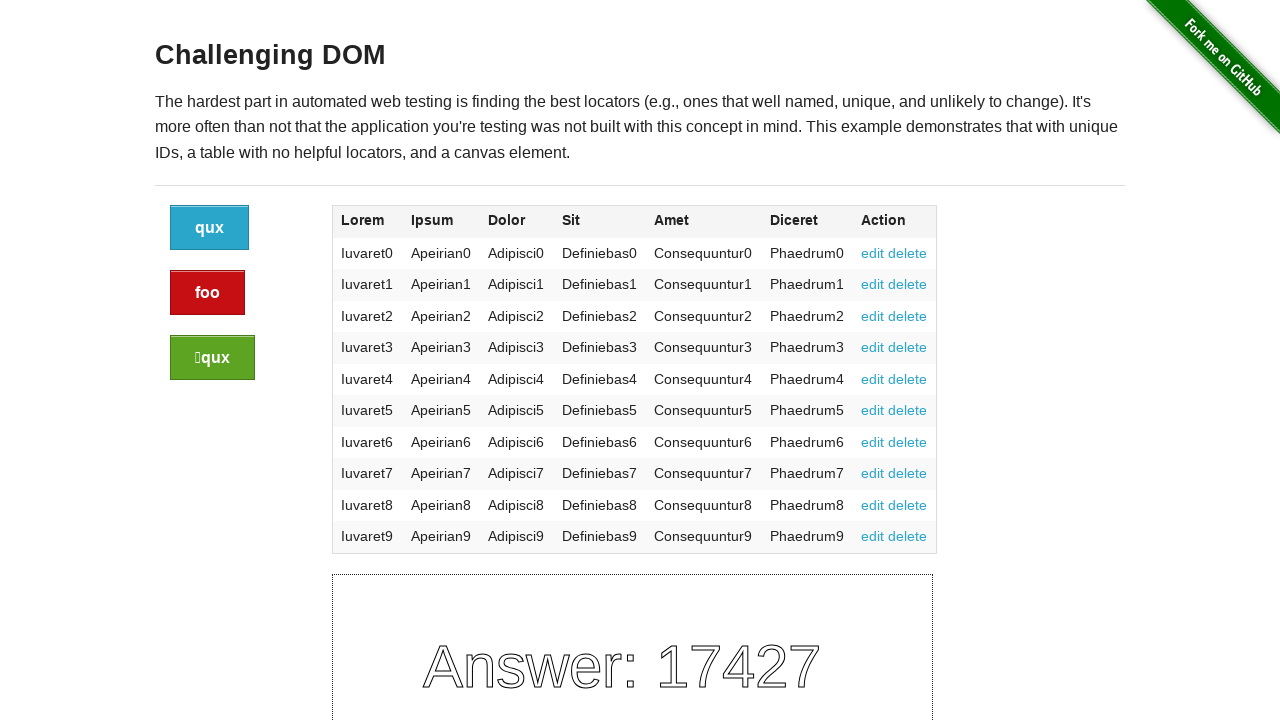

Verified that 'Ipsum' is in expected headings list
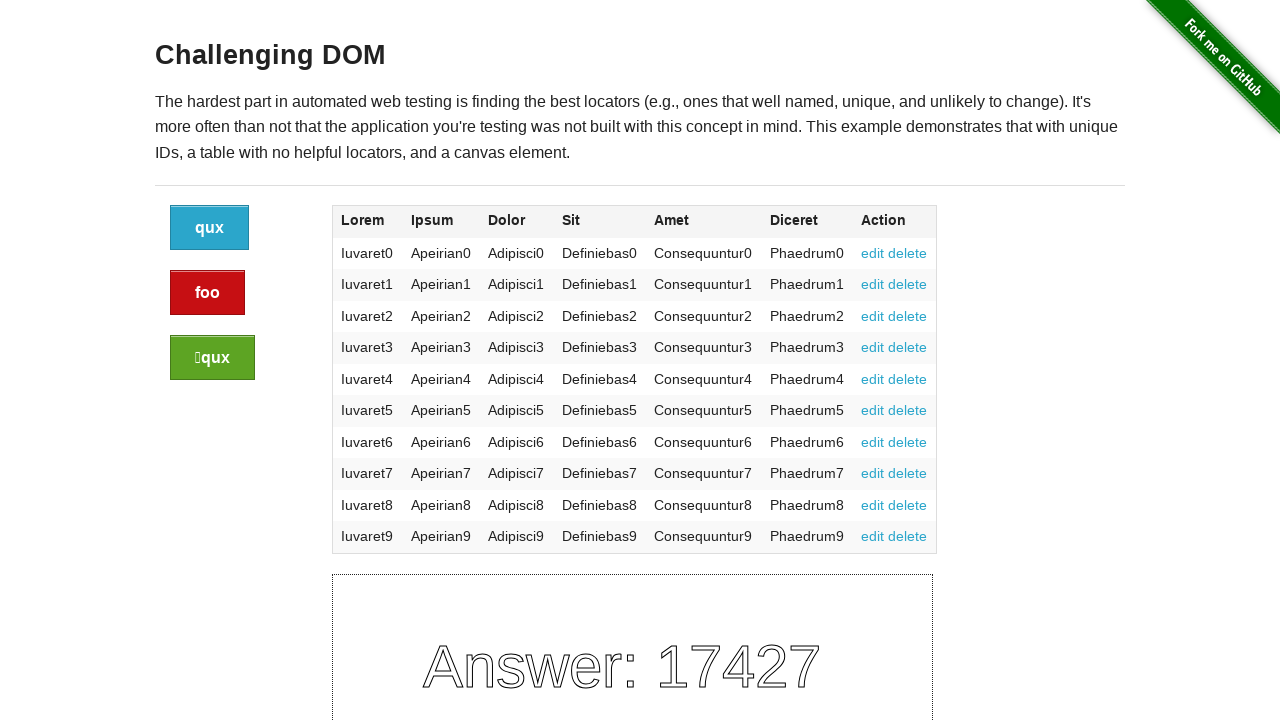

Retrieved text from header 3: 'Dolor'
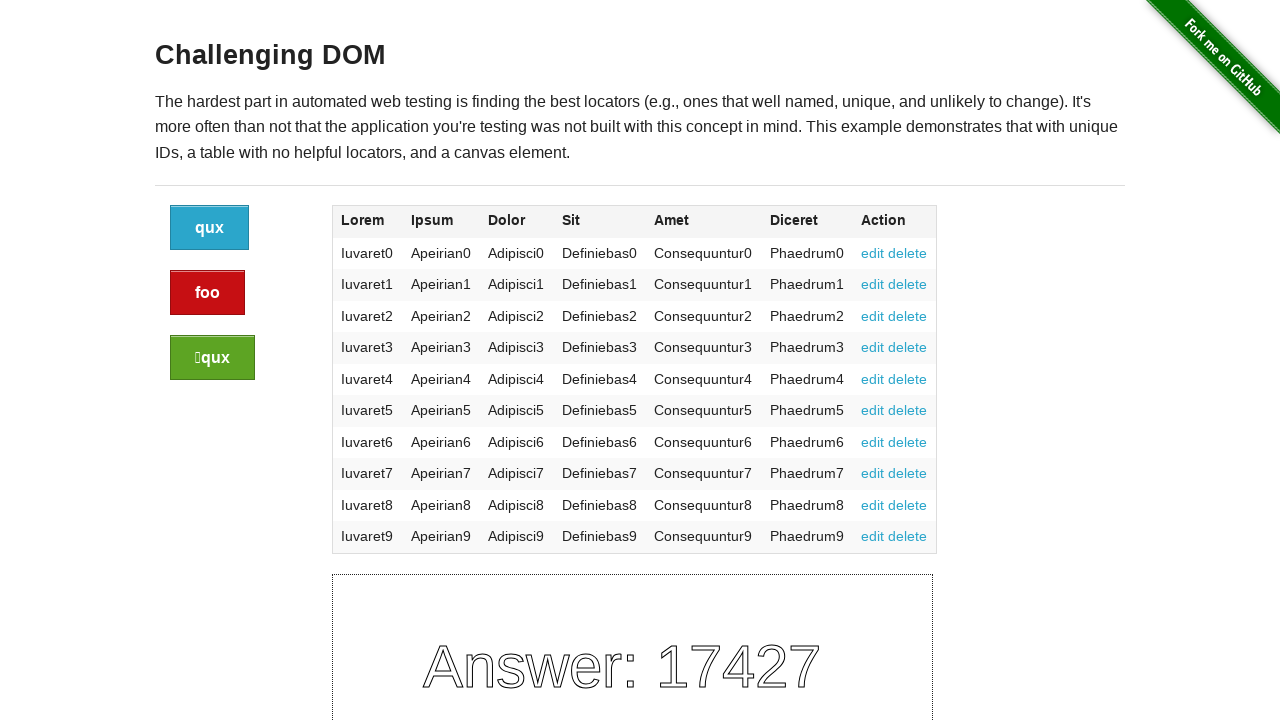

Verified that 'Dolor' is in expected headings list
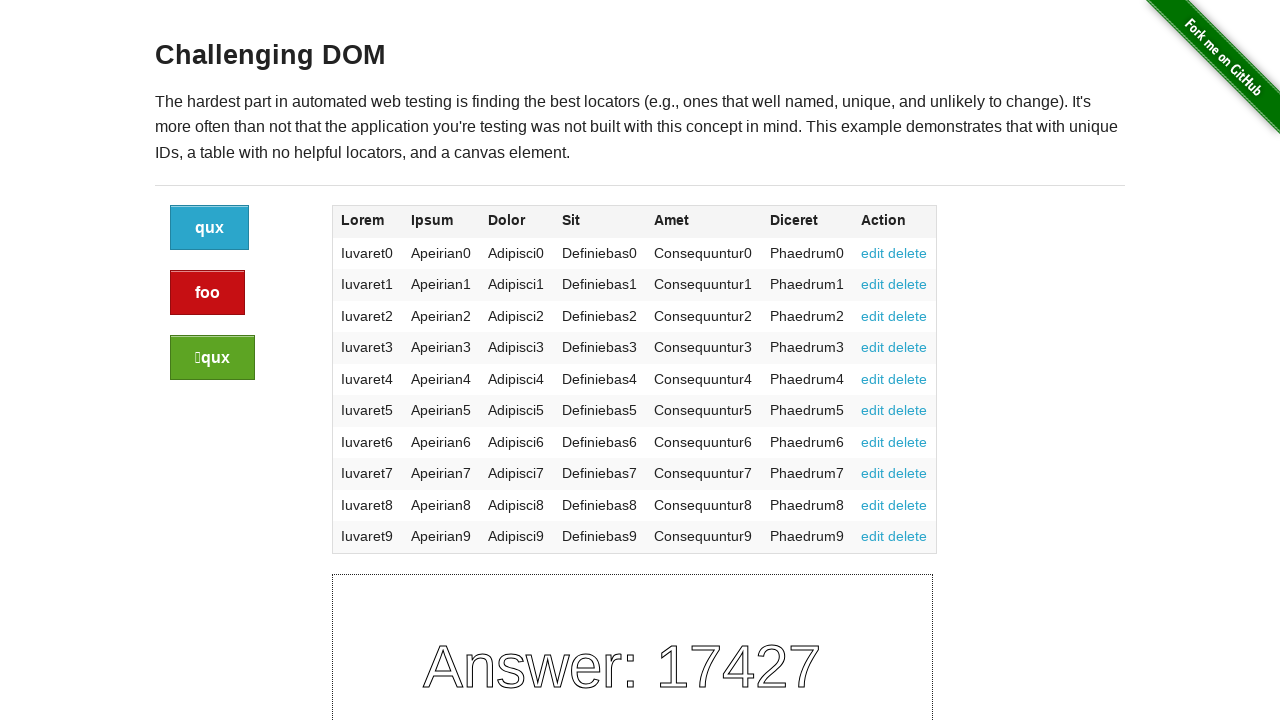

Retrieved text from header 4: 'Sit'
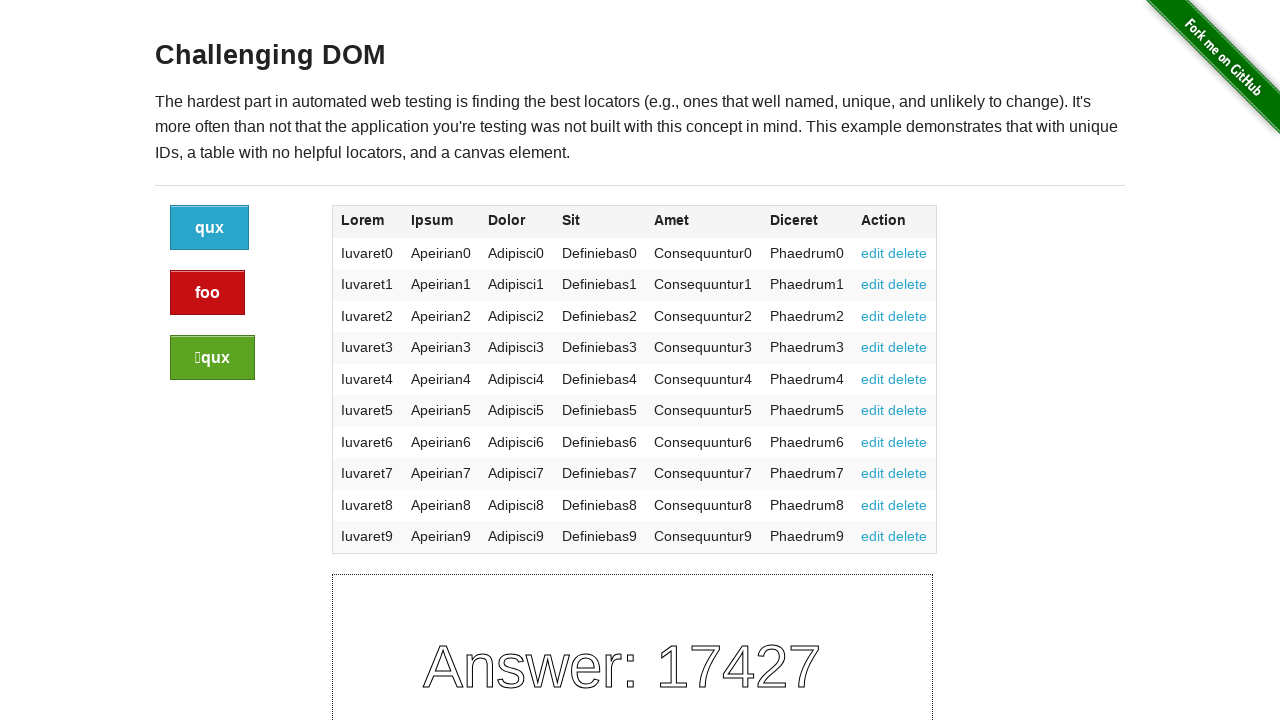

Verified that 'Sit' is in expected headings list
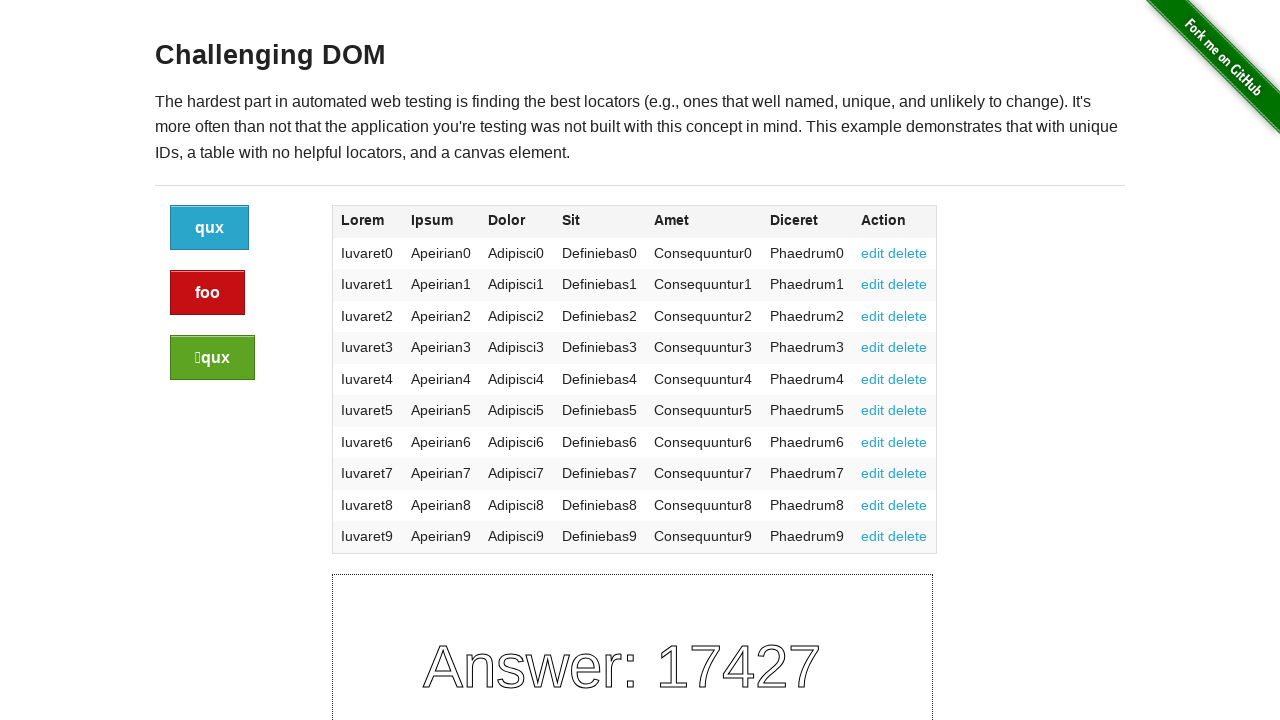

Retrieved text from header 5: 'Amet'
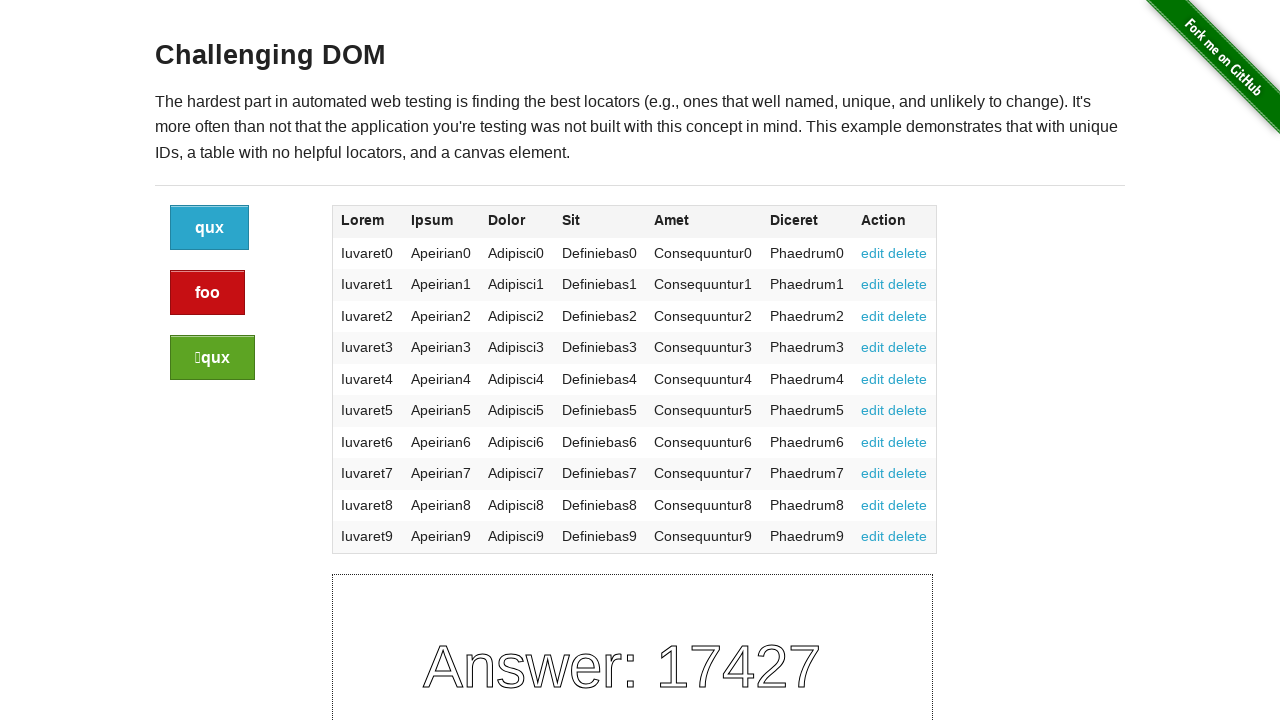

Verified that 'Amet' is in expected headings list
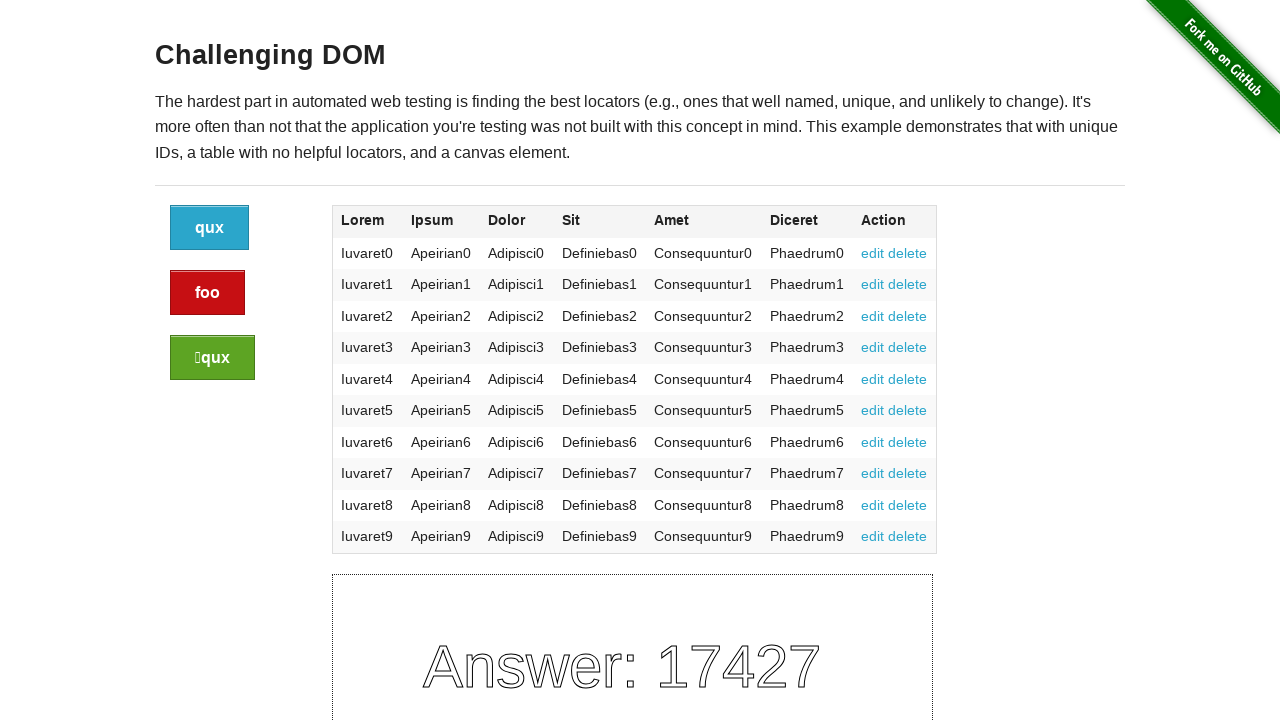

Retrieved text from header 6: 'Diceret'
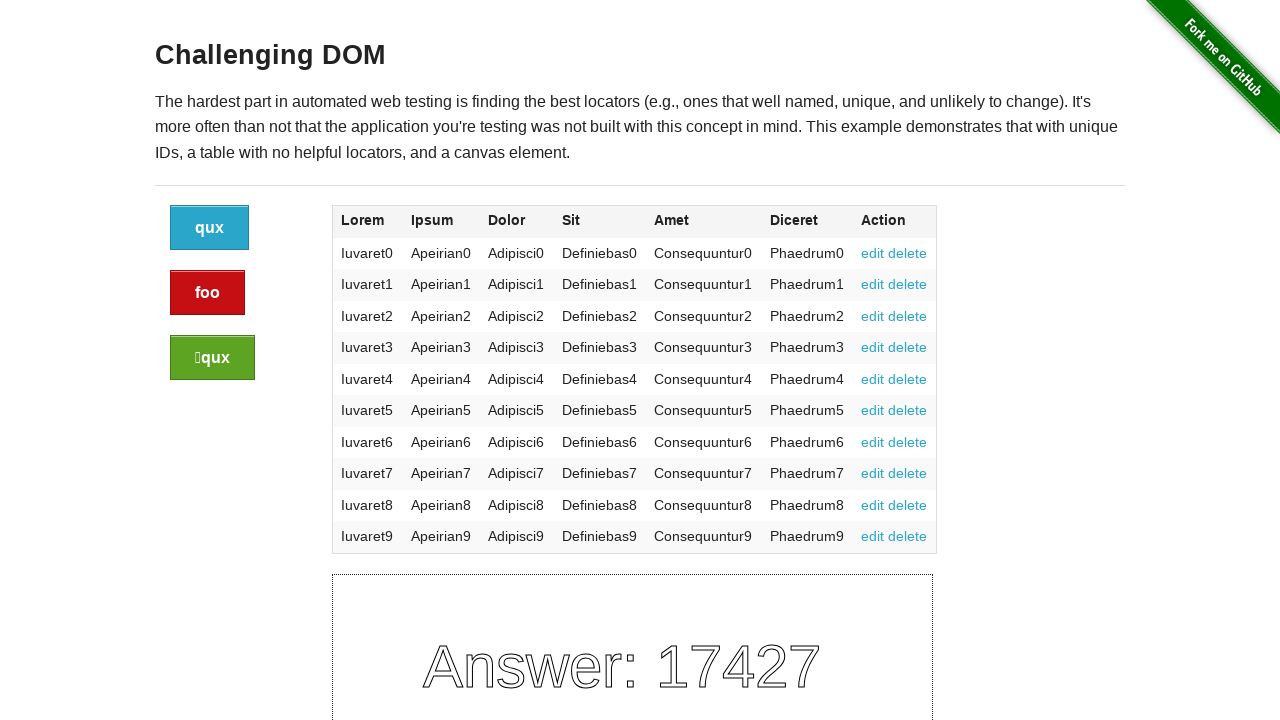

Verified that 'Diceret' is in expected headings list
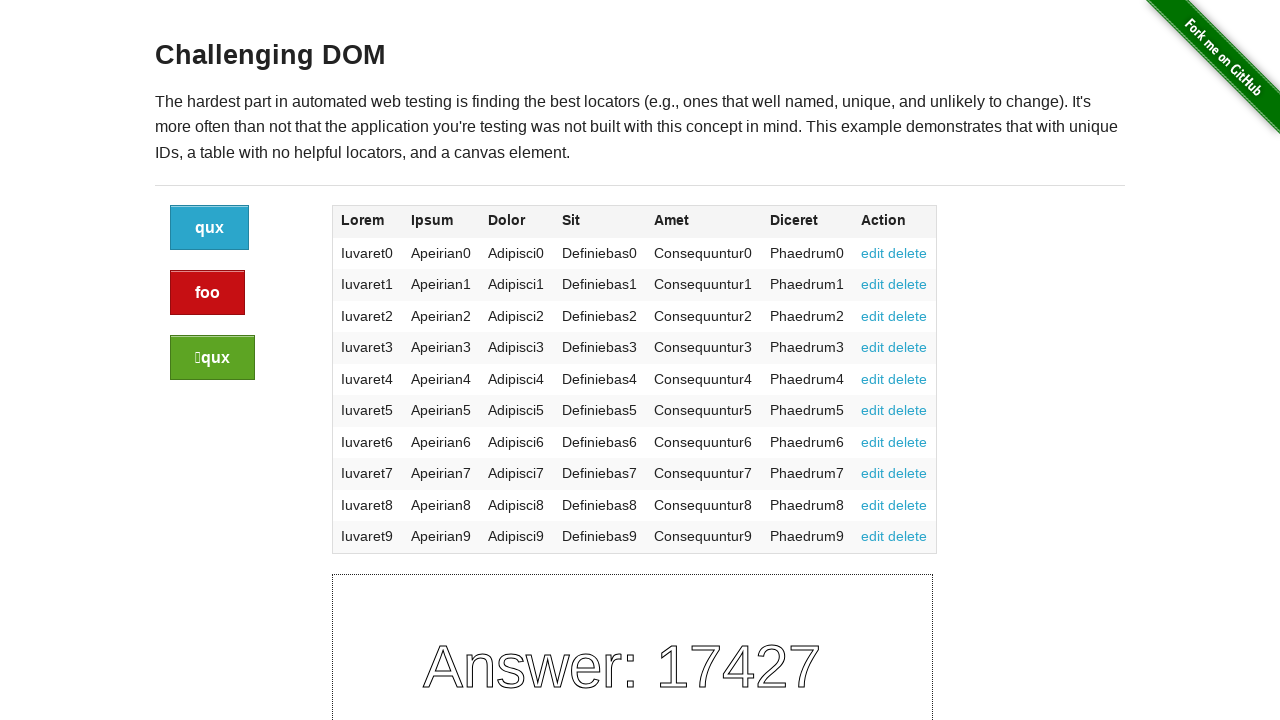

Retrieved text from header 7: 'Action'
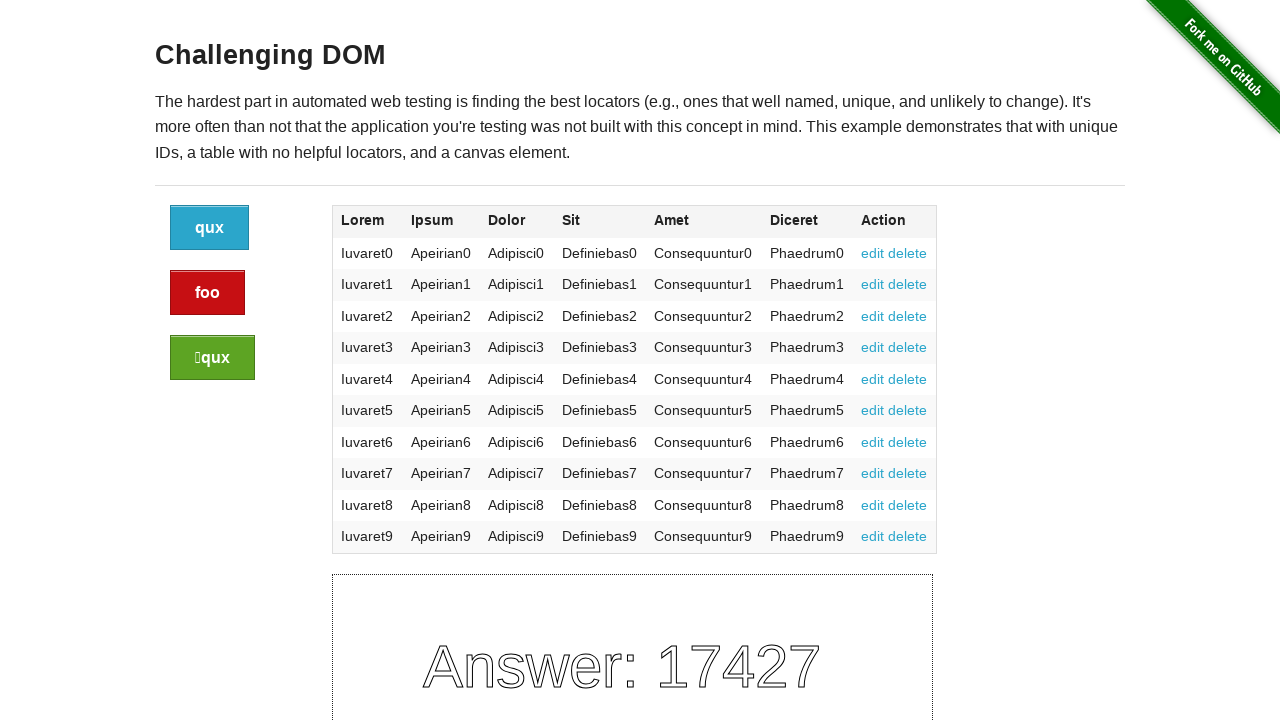

Verified that 'Action' is in expected headings list
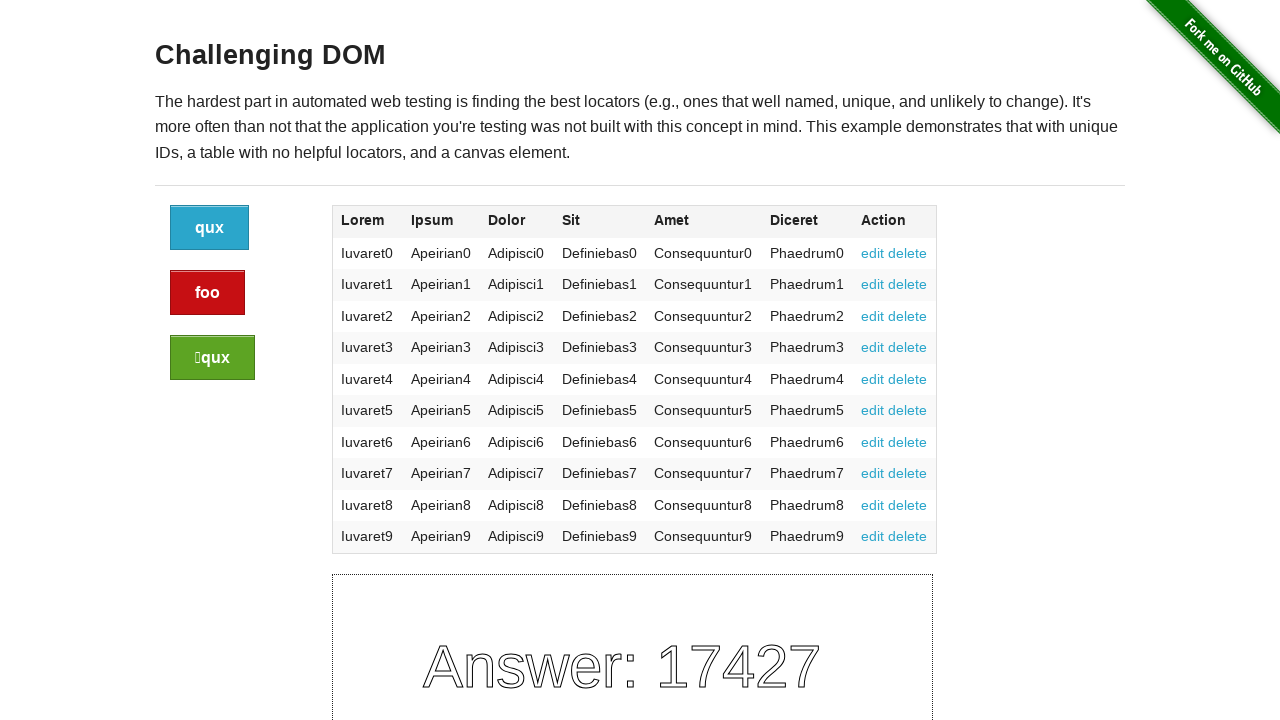

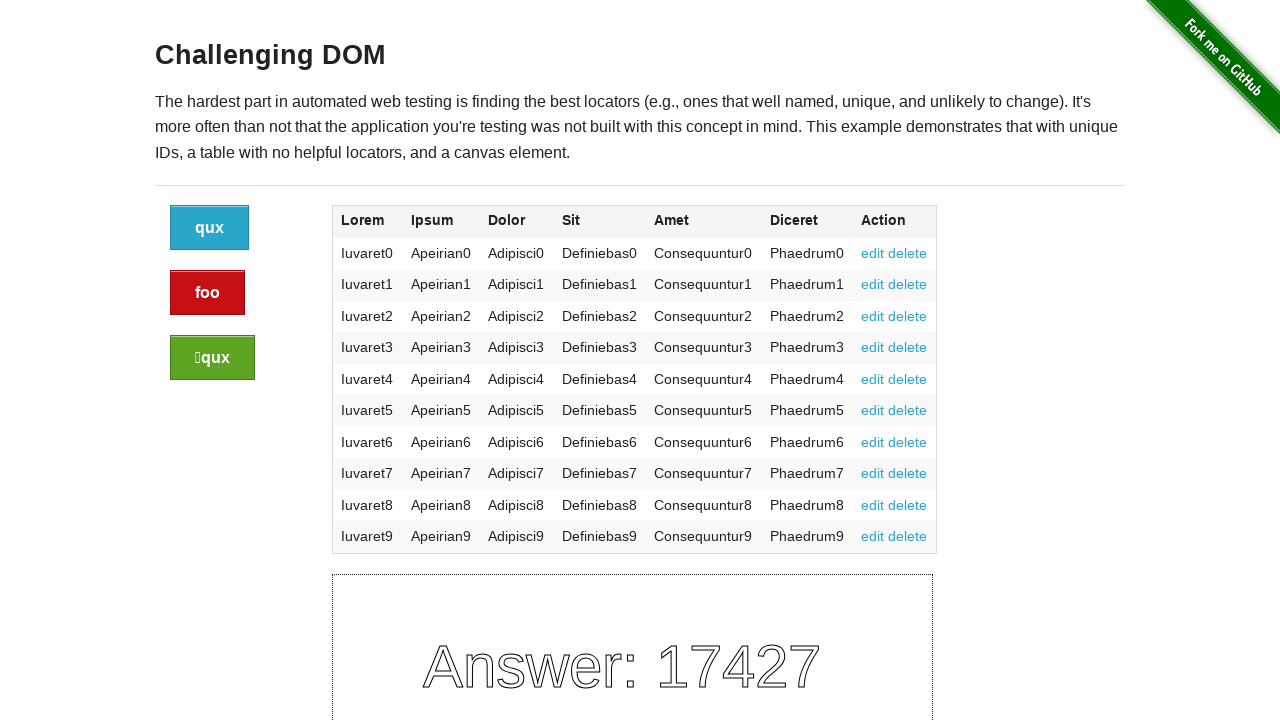